Tests flight booking dropdown functionality by selecting origin and destination cities from dynamic dropdowns

Starting URL: https://rahulshettyacademy.com/dropdownsPractise/

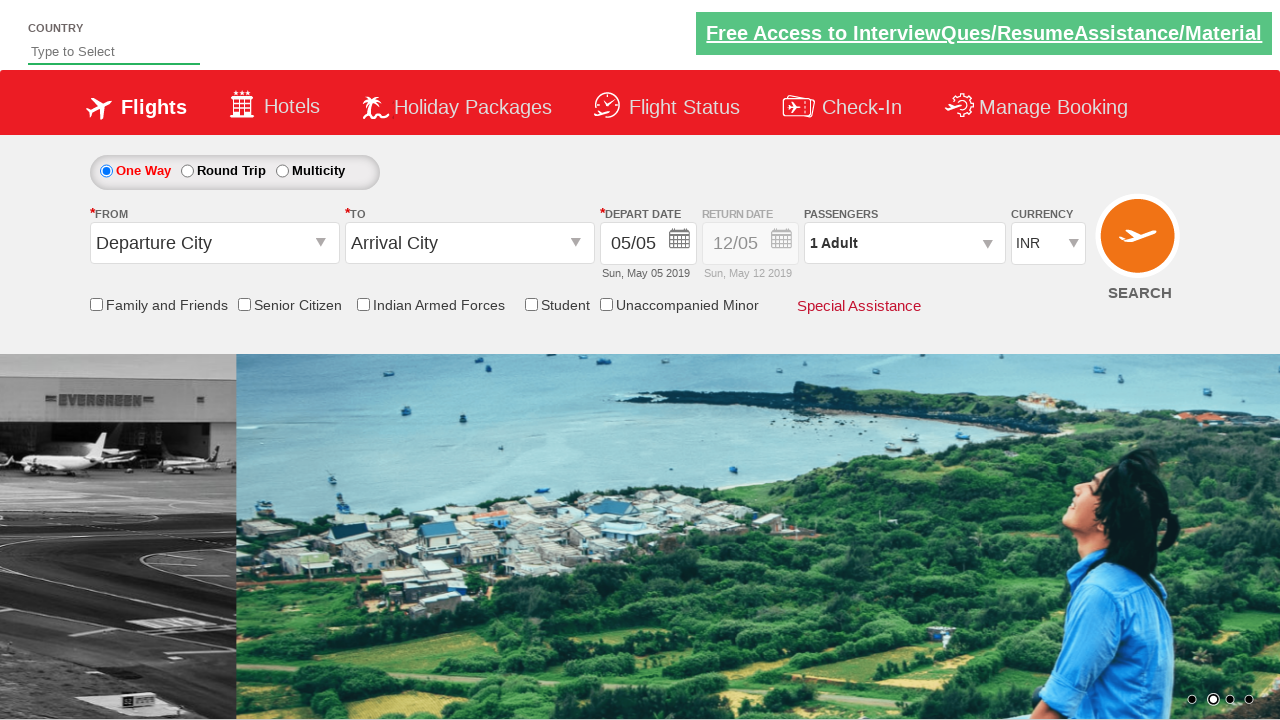

Clicked on origin station dropdown at (214, 243) on #ctl00_mainContent_ddl_originStation1_CTXT
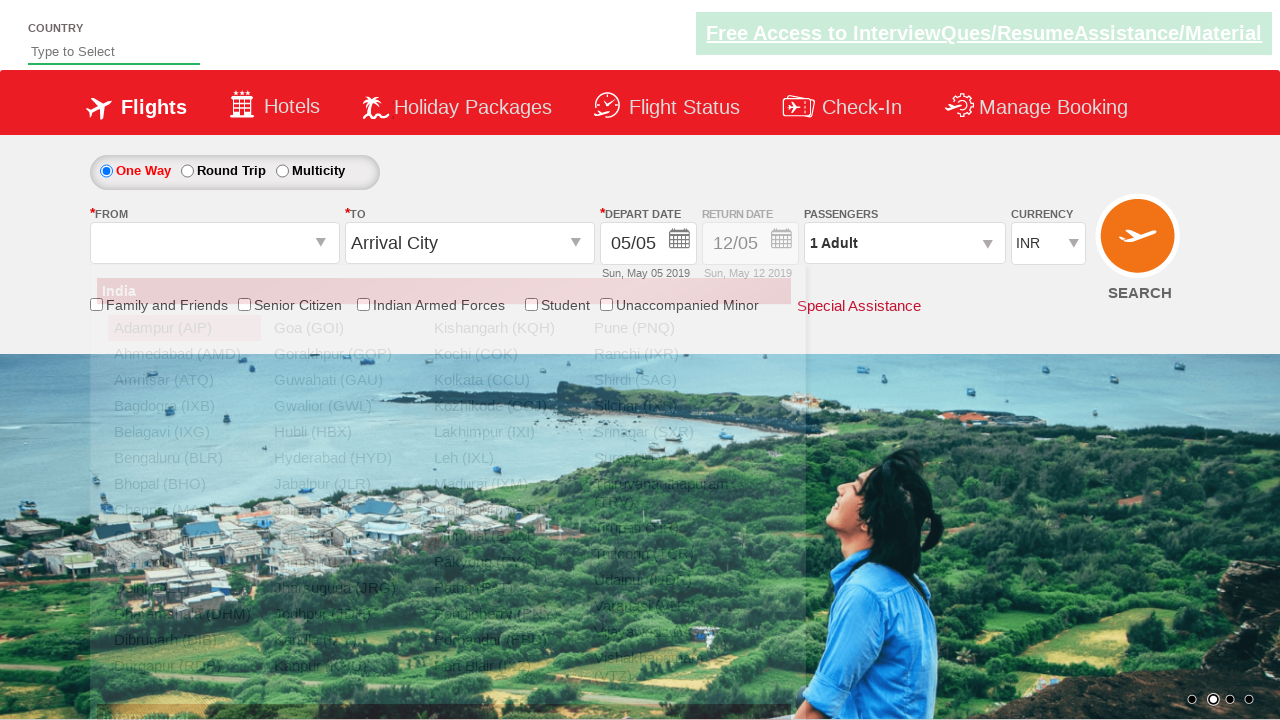

Selected Bengaluru (BLR) as origin city at (184, 458) on a[value='BLR']
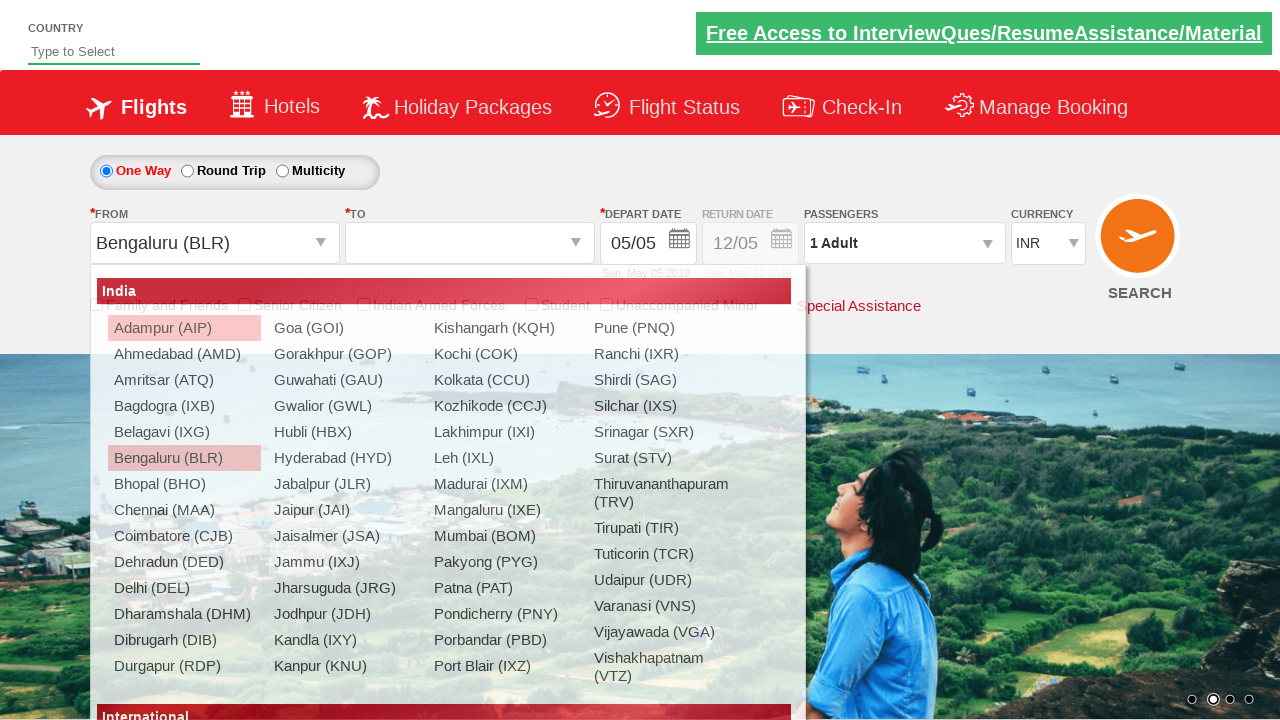

Waited for destination dropdown to be ready
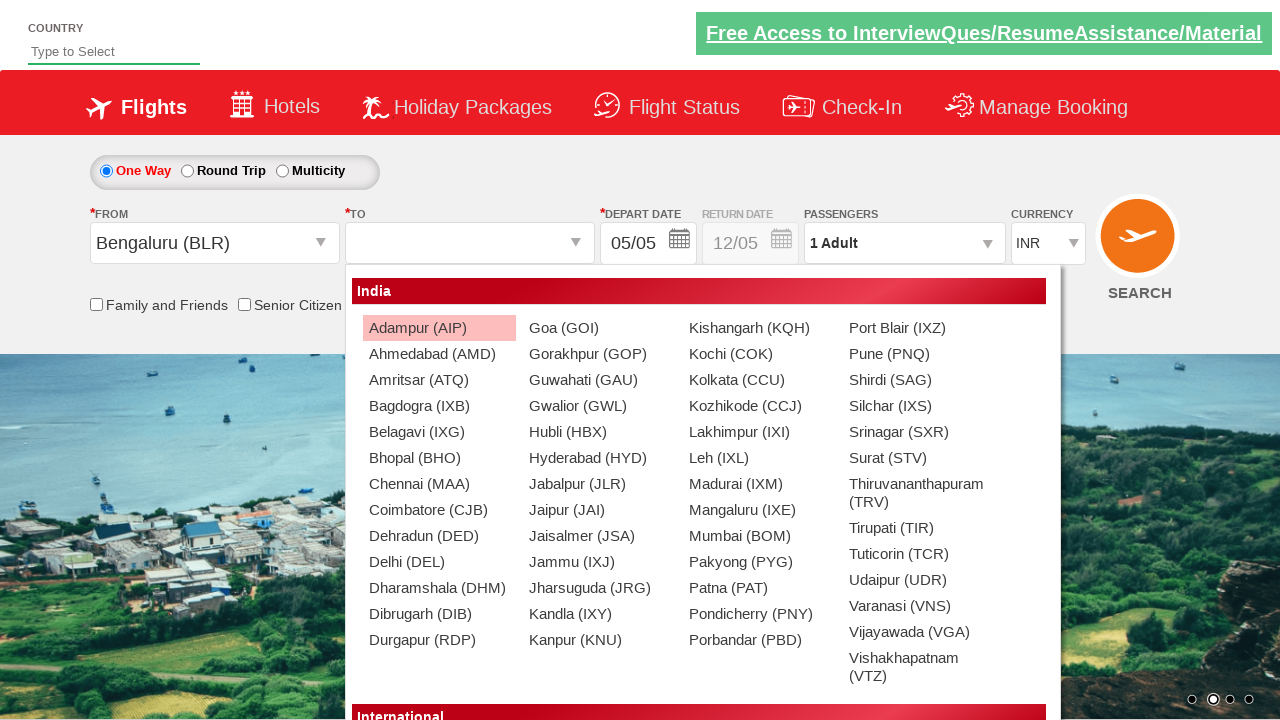

Selected Chennai (MAA) as destination city at (439, 484) on div#ctl00_mainContent_ddl_destinationStation1_CTNR a[value='MAA']
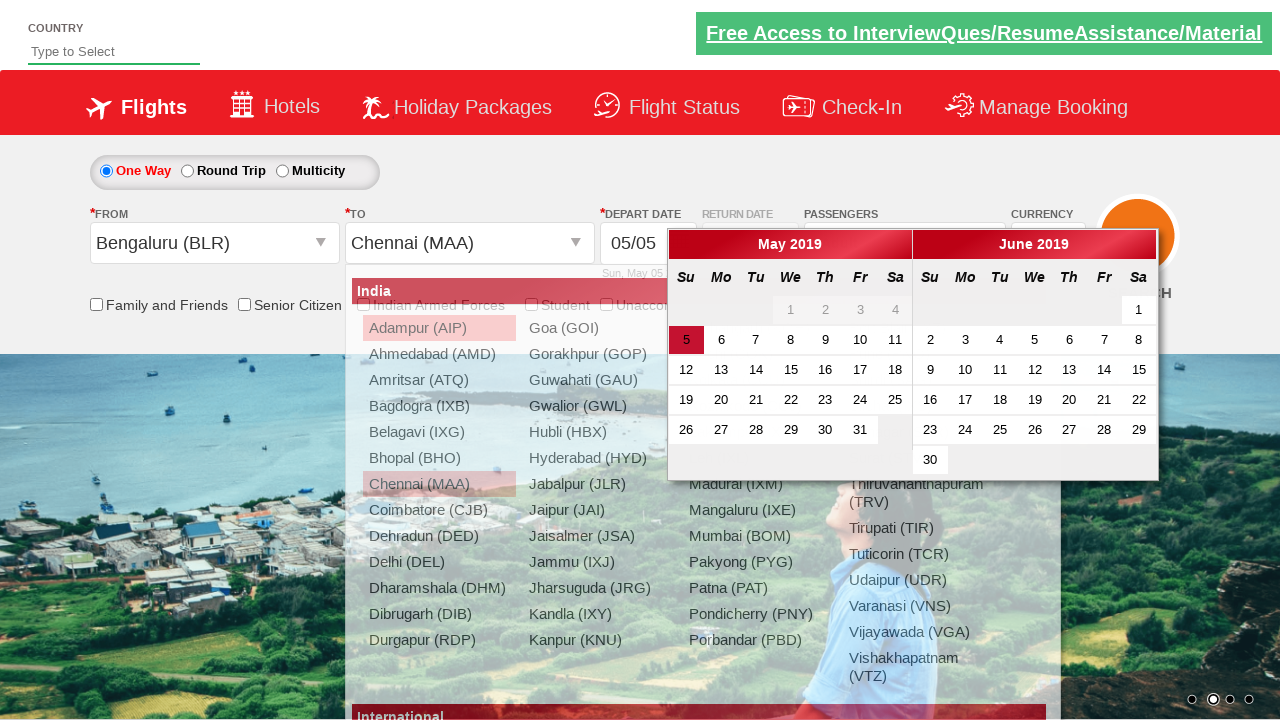

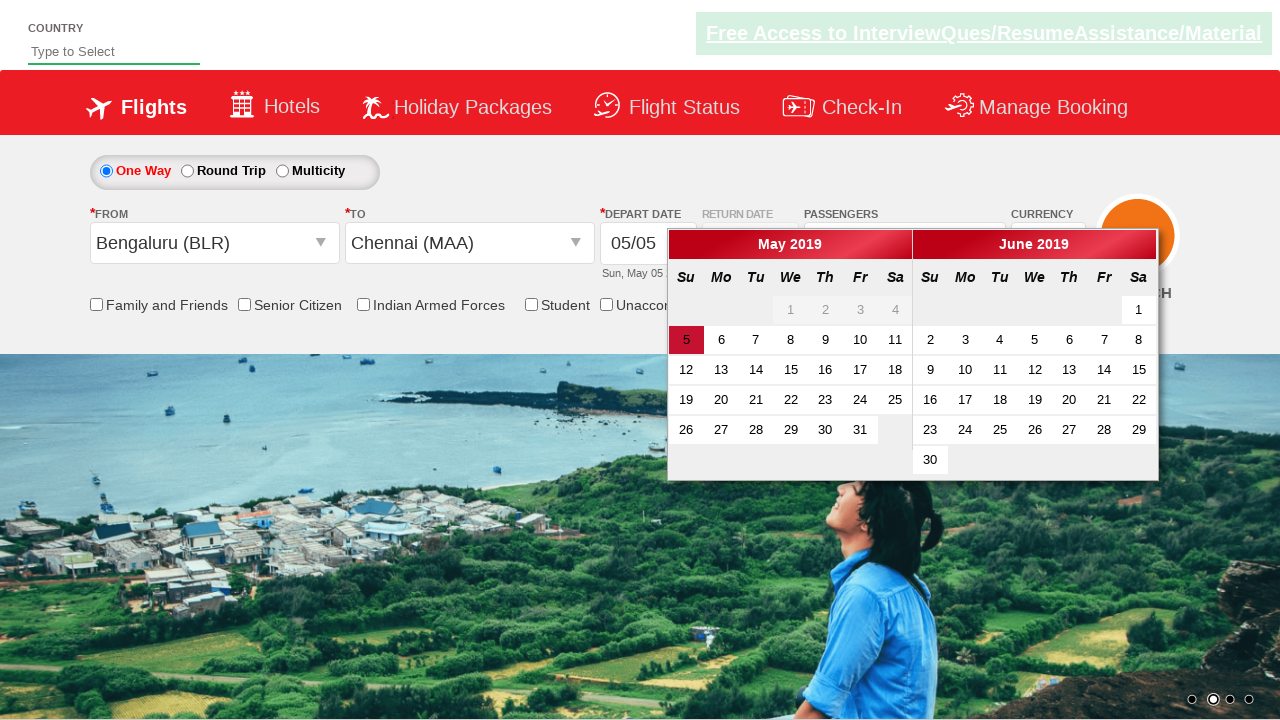